Tests the signup form submission on automationexercise.com by filling out name and email fields, clicking the signup button, and verifying either successful navigation to the signup page or an error message for existing email.

Starting URL: https://www.automationexercise.com/login

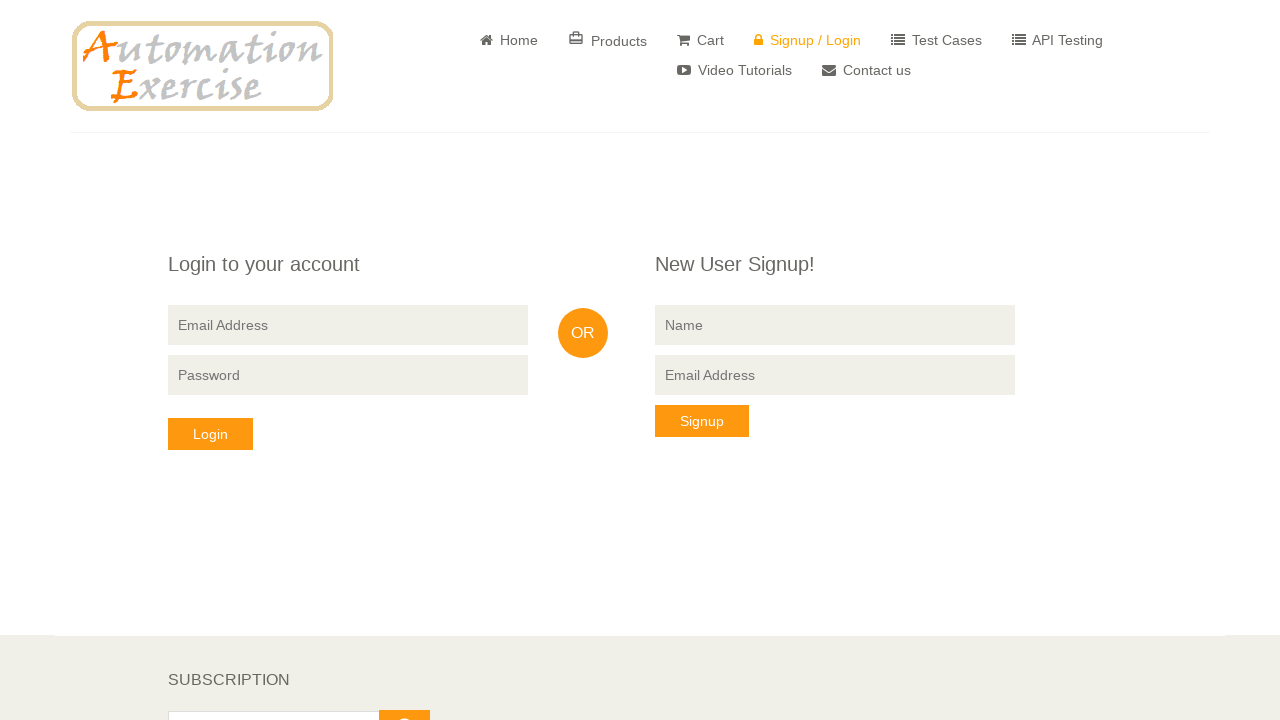

Waited for signup form to be visible
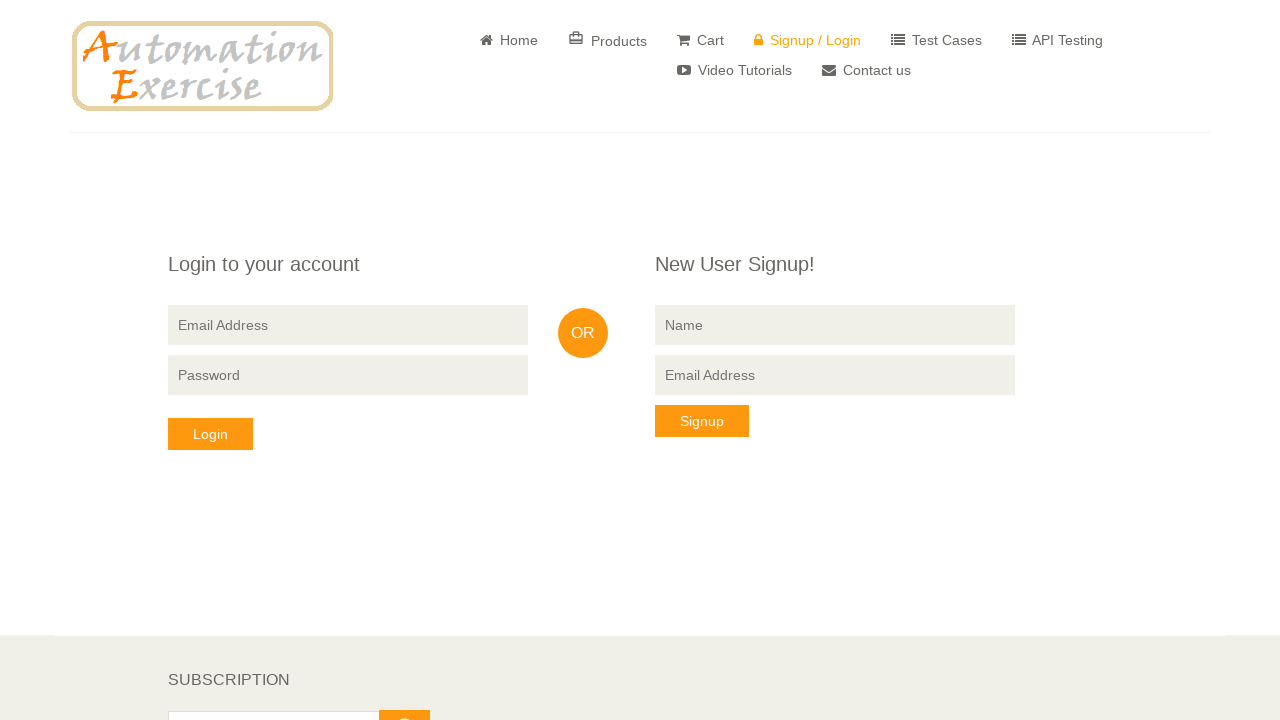

Filled signup name field with 'Jane Smith' on [data-qa="signup-name"]
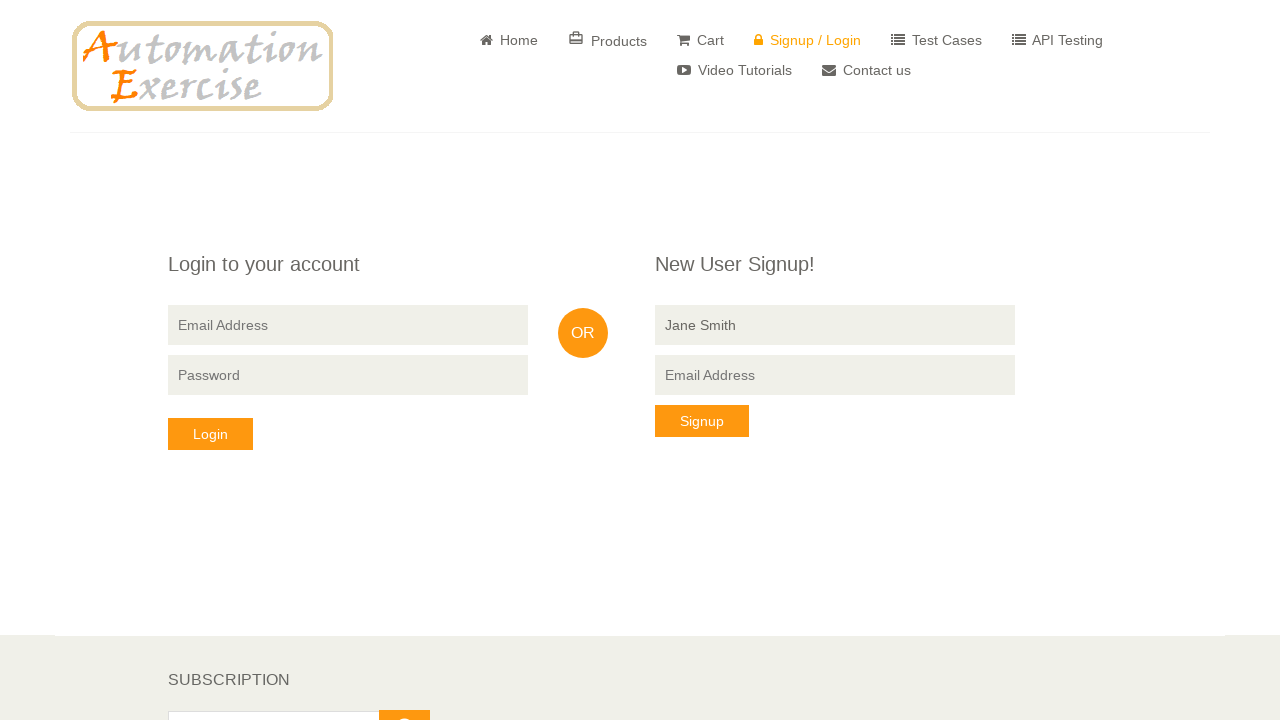

Filled signup email field with 'jane.smith.test2847@example.com' on [data-qa="signup-email"]
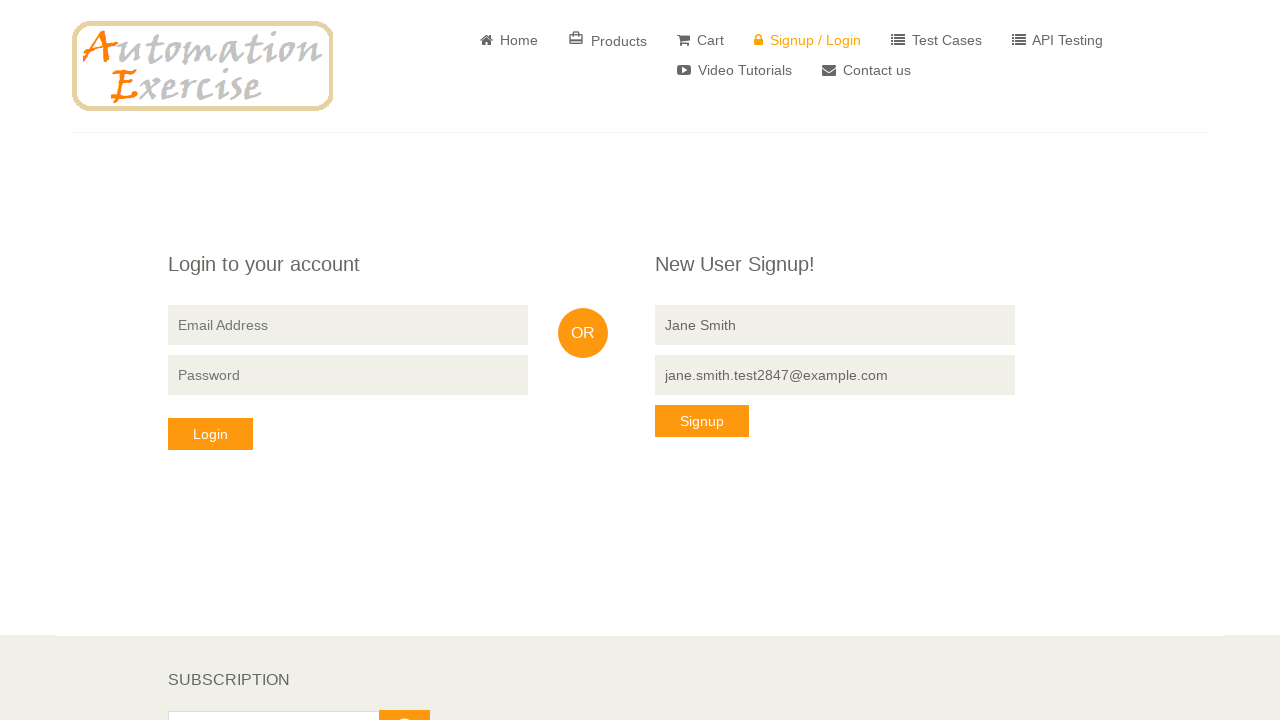

Clicked signup button to submit form at (702, 421) on [data-qa="signup-button"]
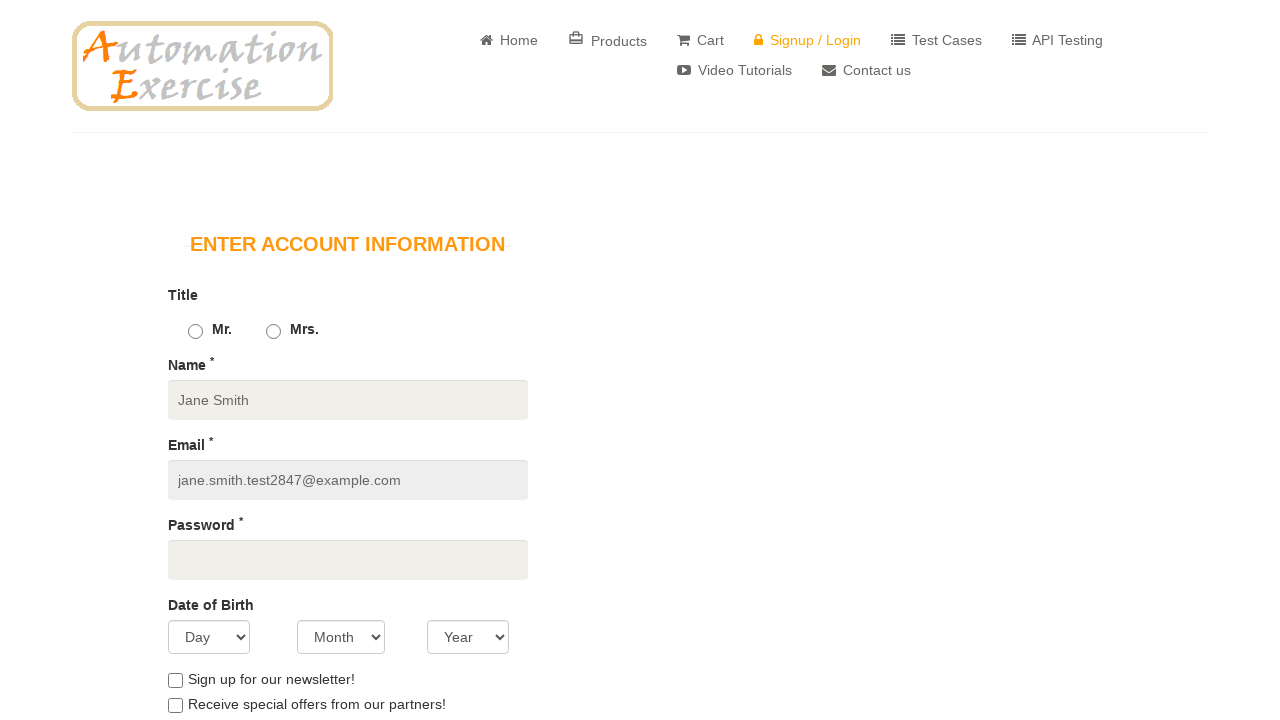

Successfully navigated to signup page at https://www.automationexercise.com/signup
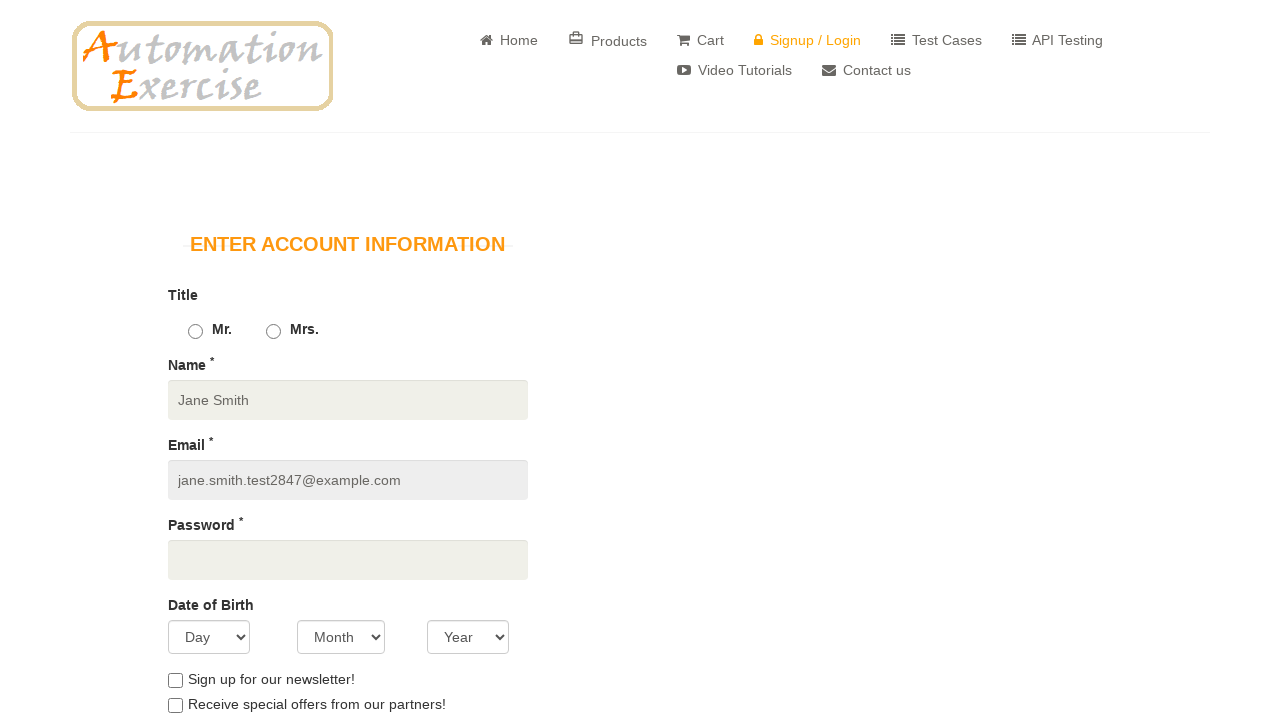

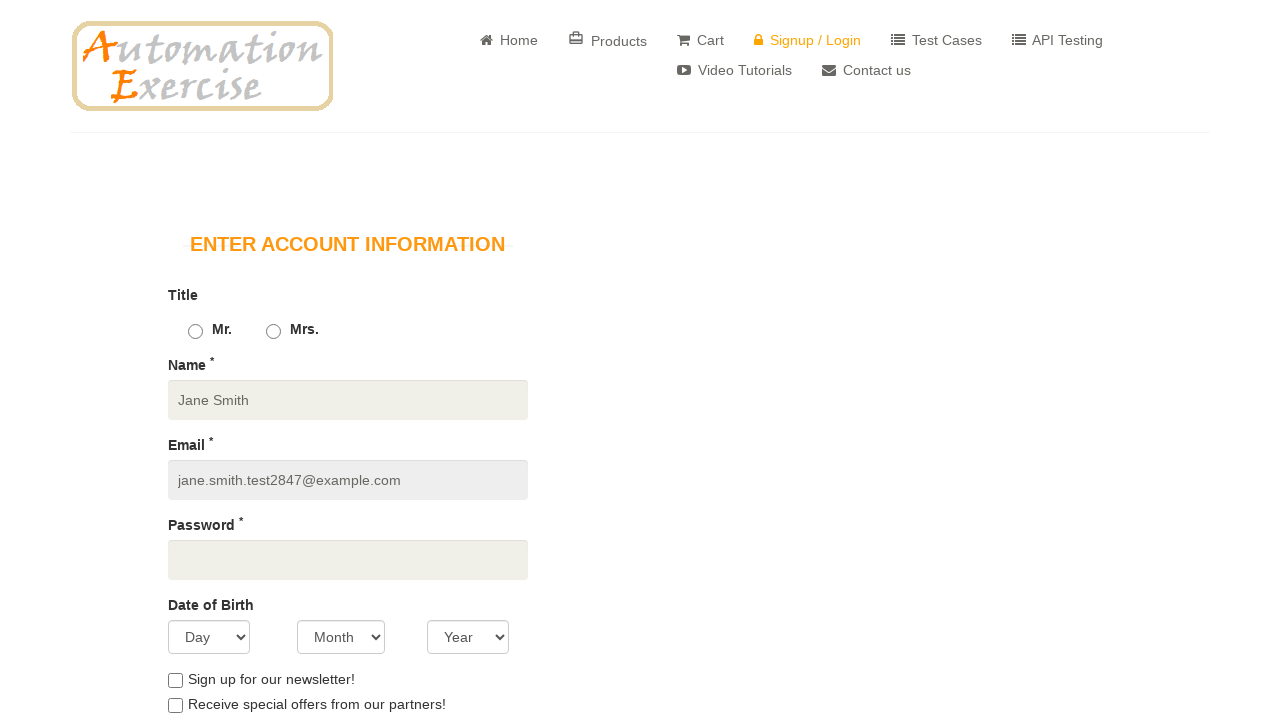